Tests dropdown selection by index, selecting Option 1 (index 1)

Starting URL: https://testcenter.techproeducation.com/index.php?page=dropdown

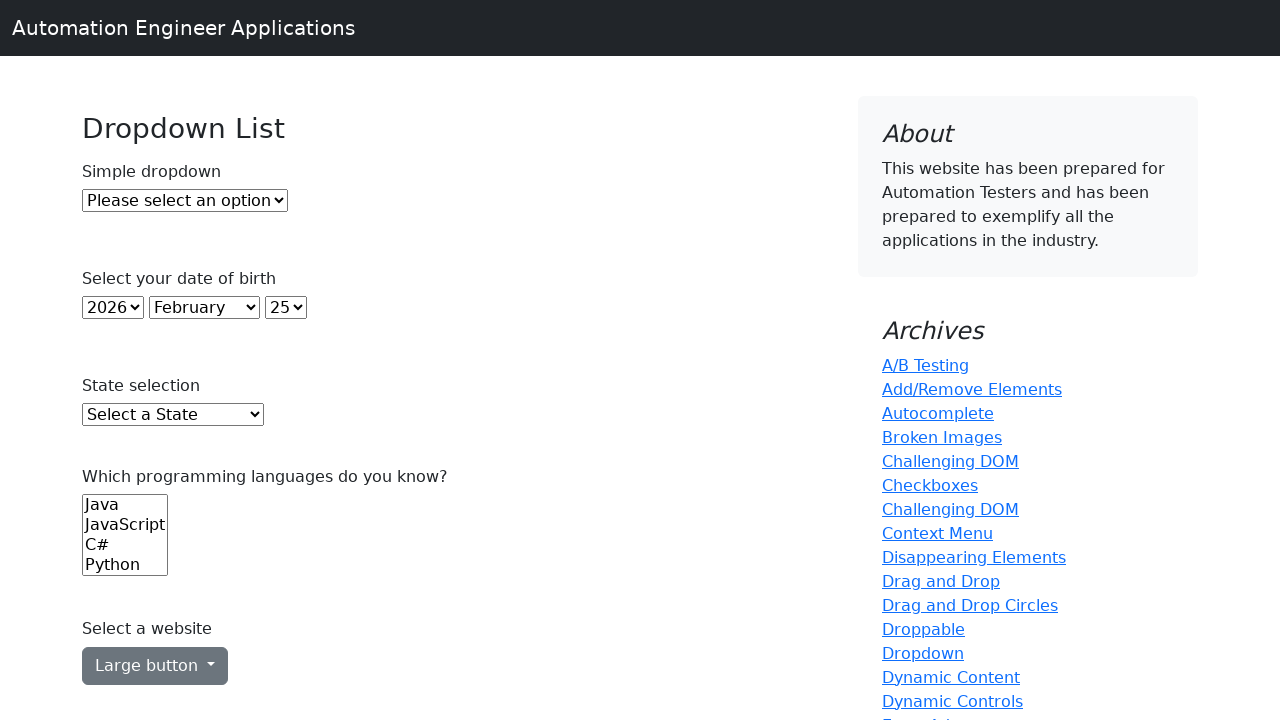

Navigated to dropdown test page
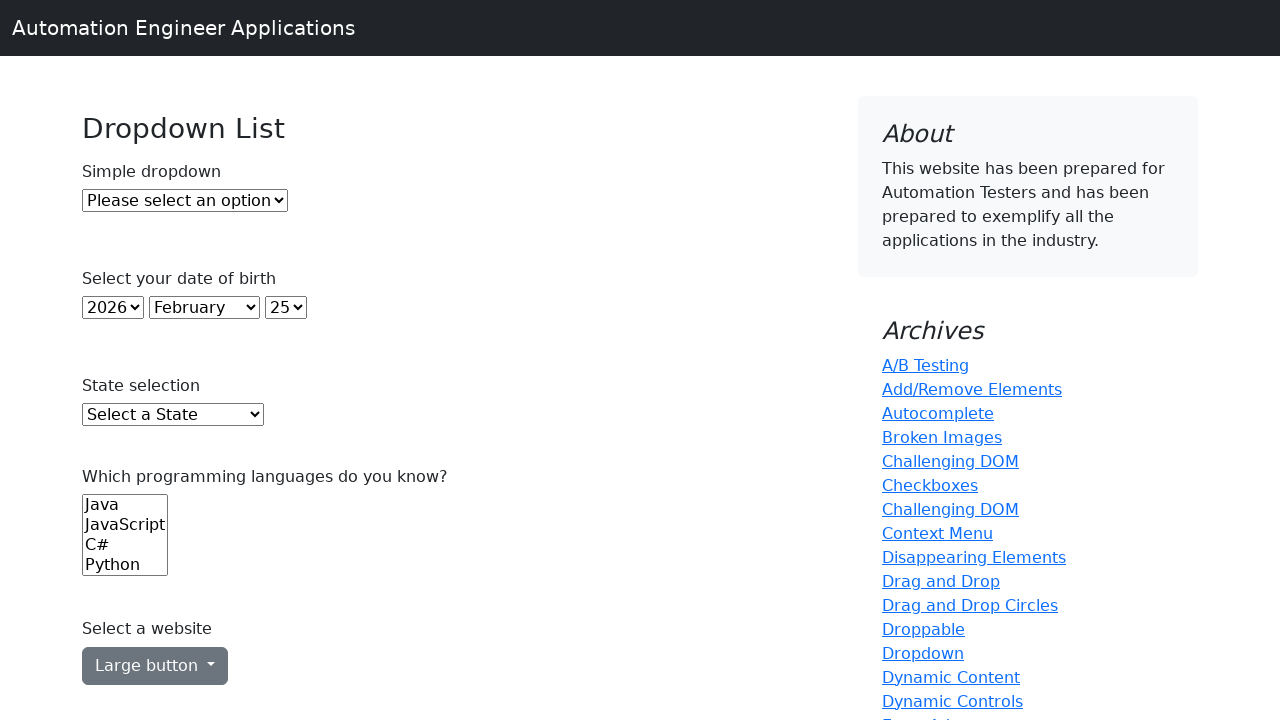

Located dropdown element
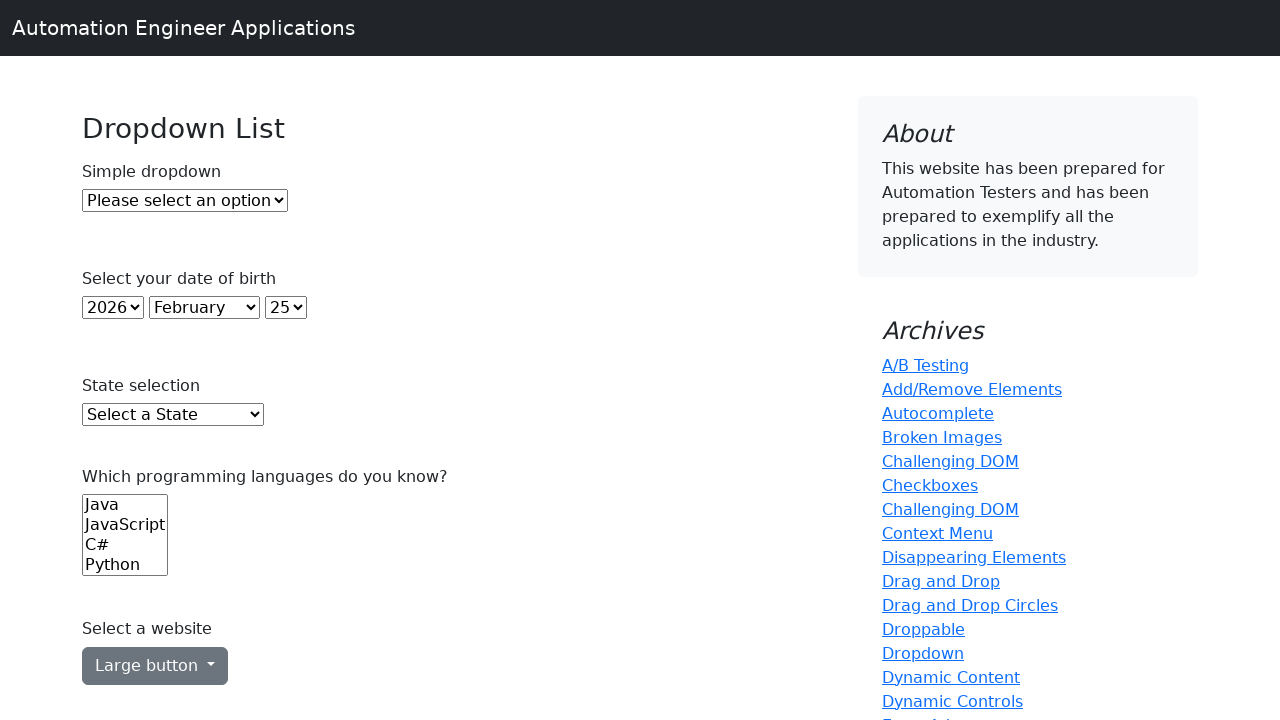

Selected Option 1 by index (index 1) on #dropdown
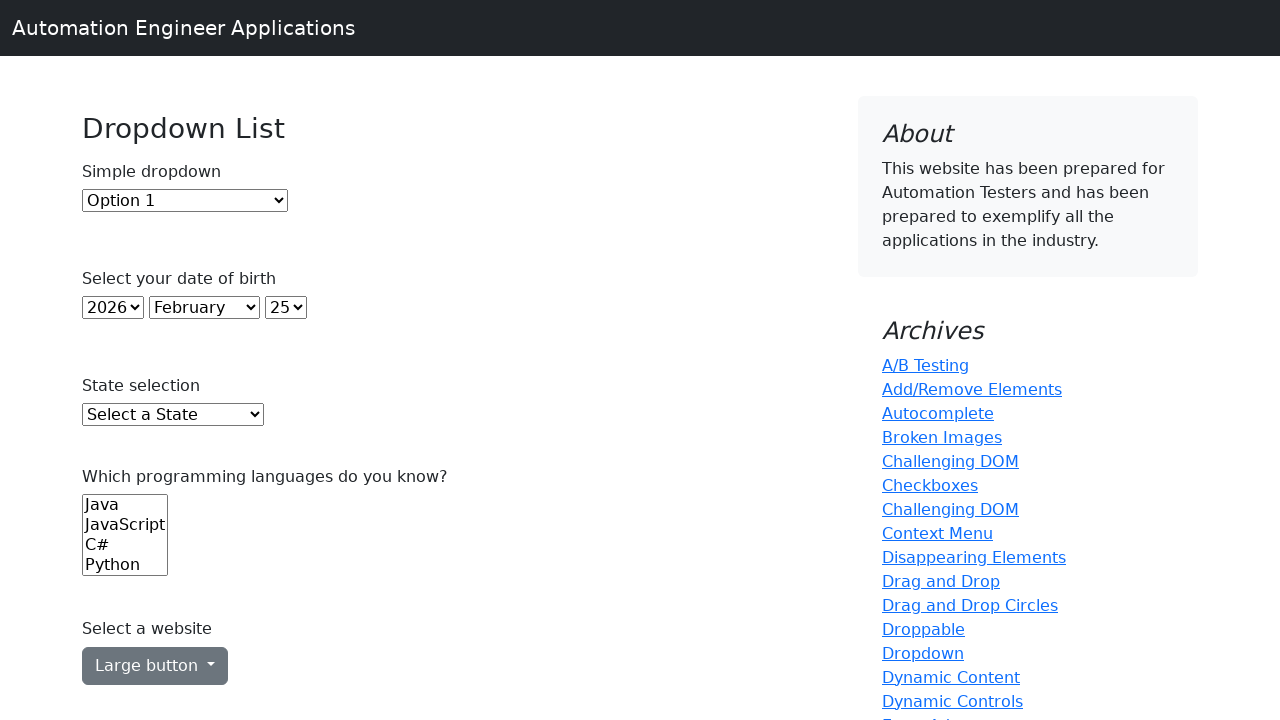

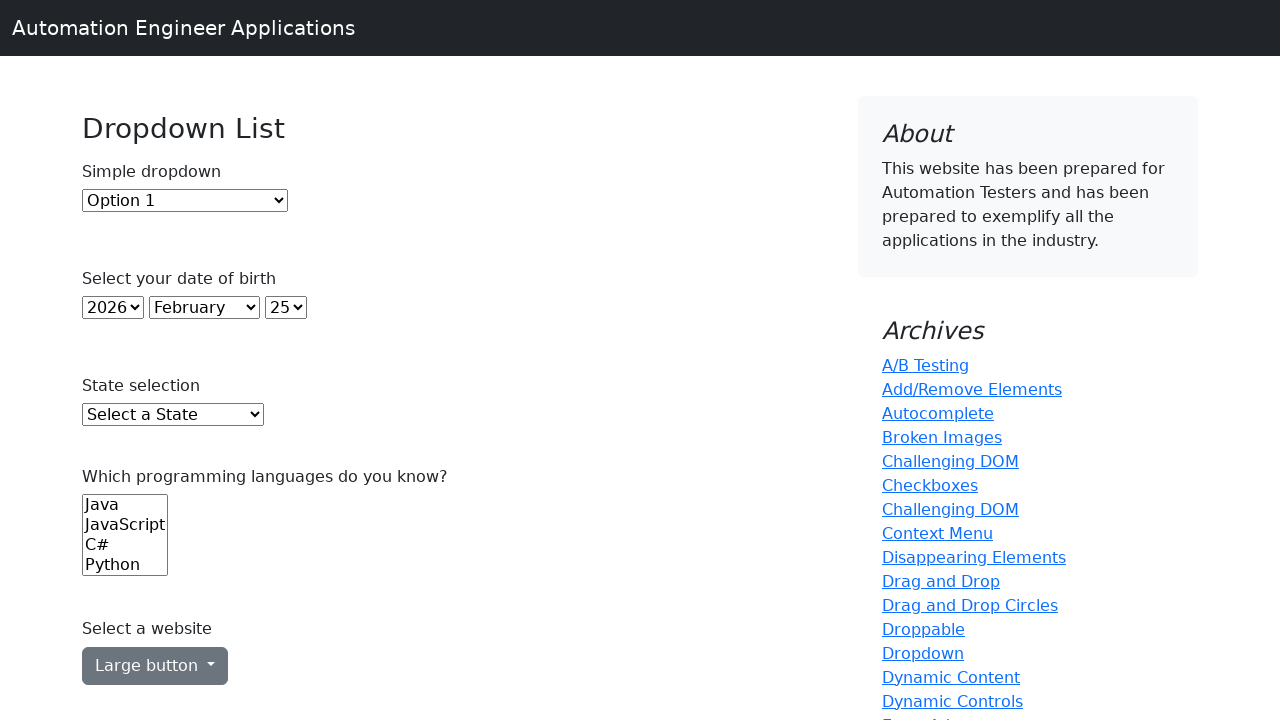